Fills only the message field and submits form to verify validation error for missing name

Starting URL: https://ultimateqa.com/filling-out-forms/

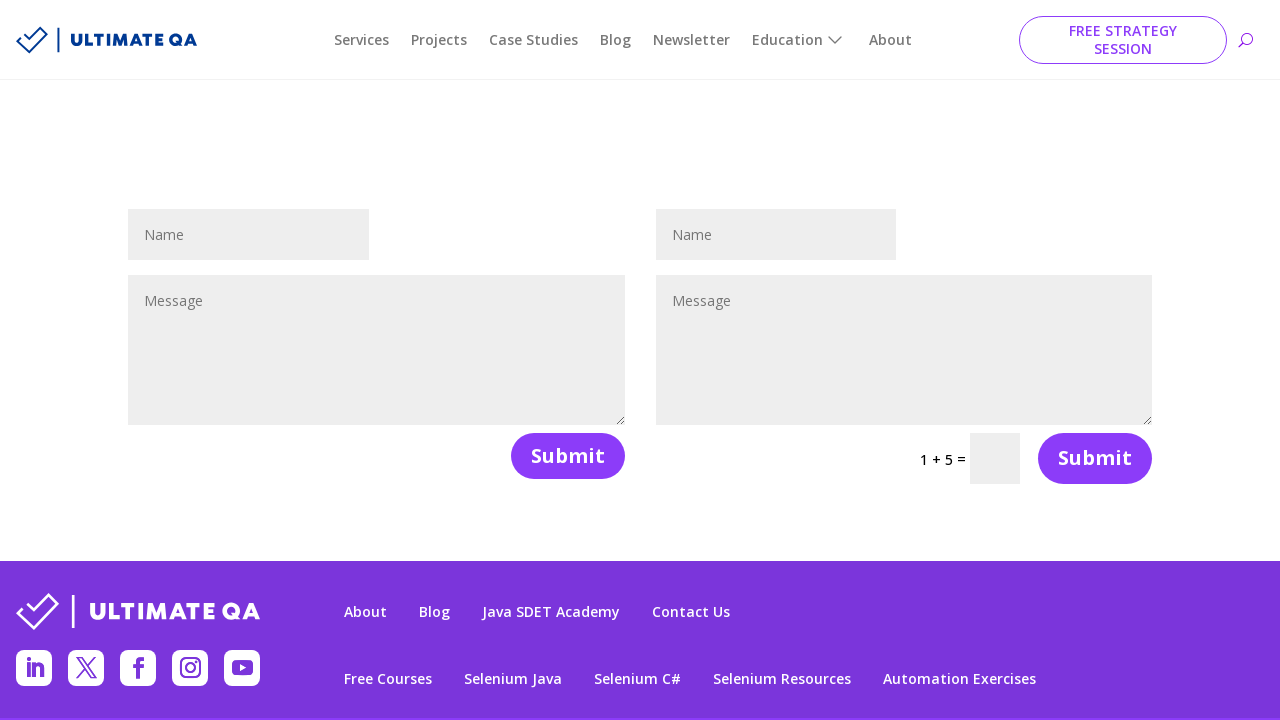

Filled message field with 'Test message without name' on #et_pb_contact_message_0
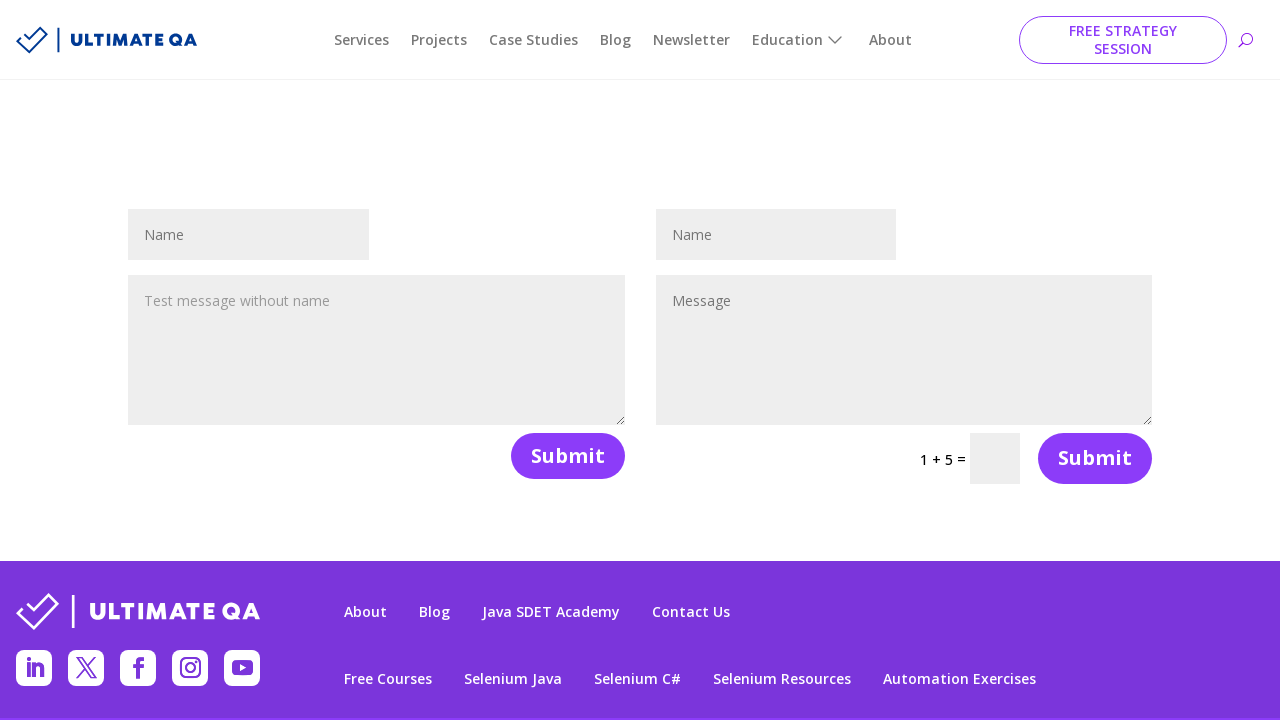

Clicked form submit button at (568, 456) on .et_pb_contact_submit.et_pb_button
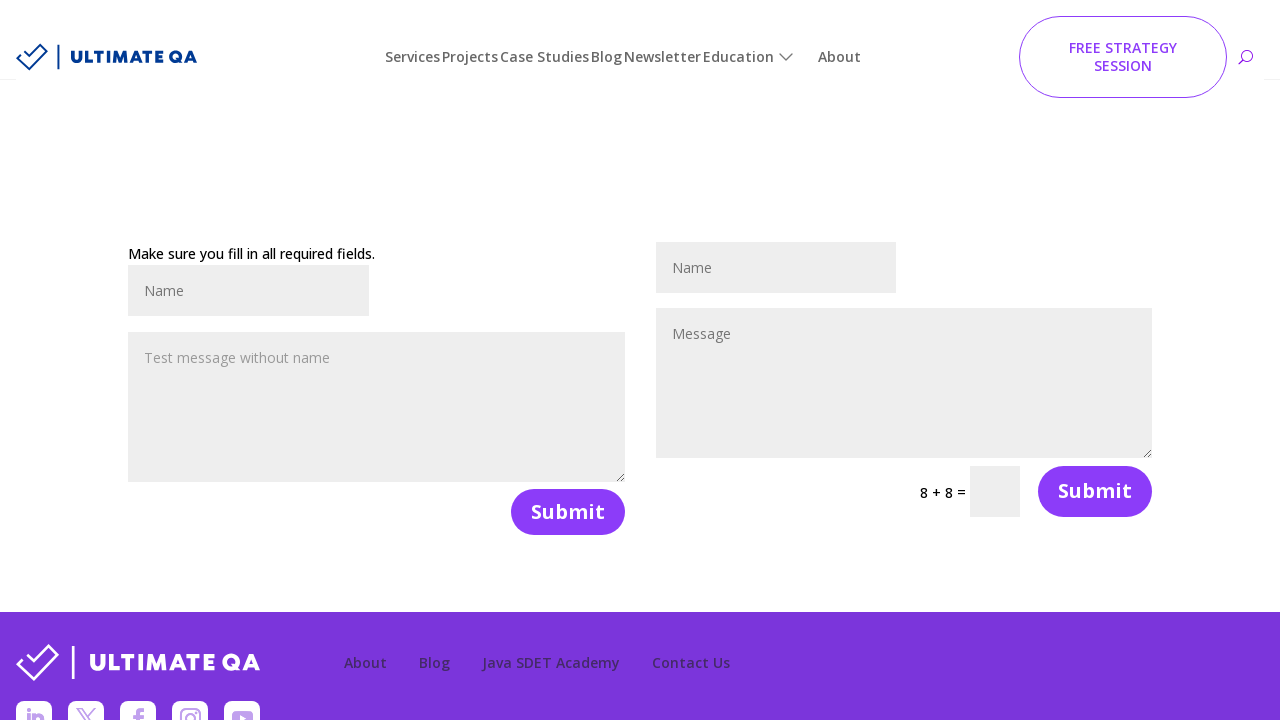

Validation error message appeared
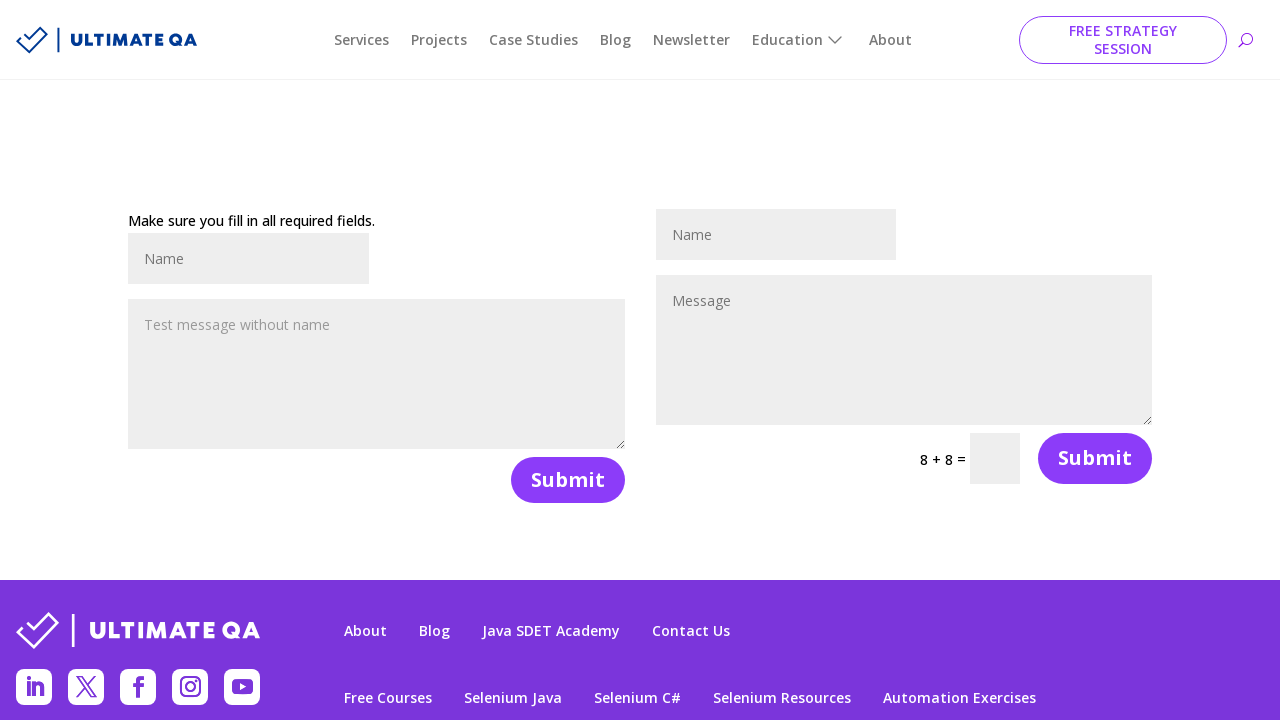

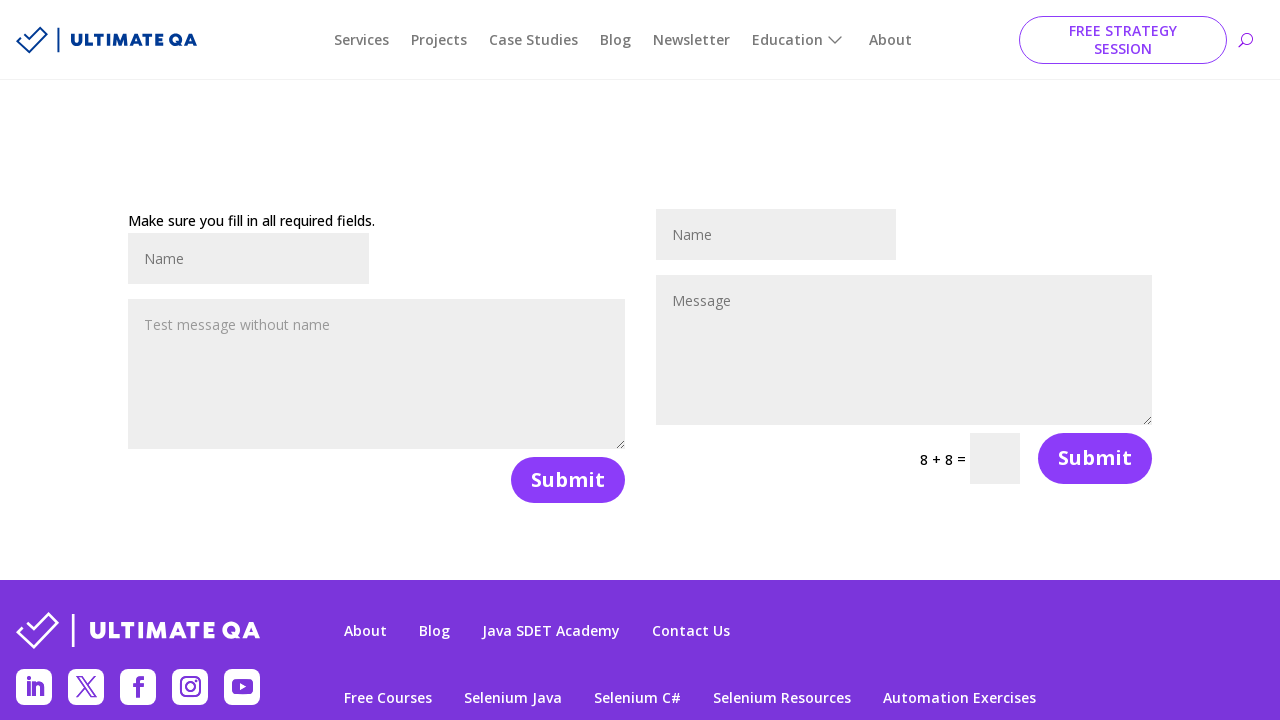